Tests user registration by filling out a signup form with user details including username, password, email, and other personal information

Starting URL: https://lkmdemoaut.accenture.com/TestMeApp/

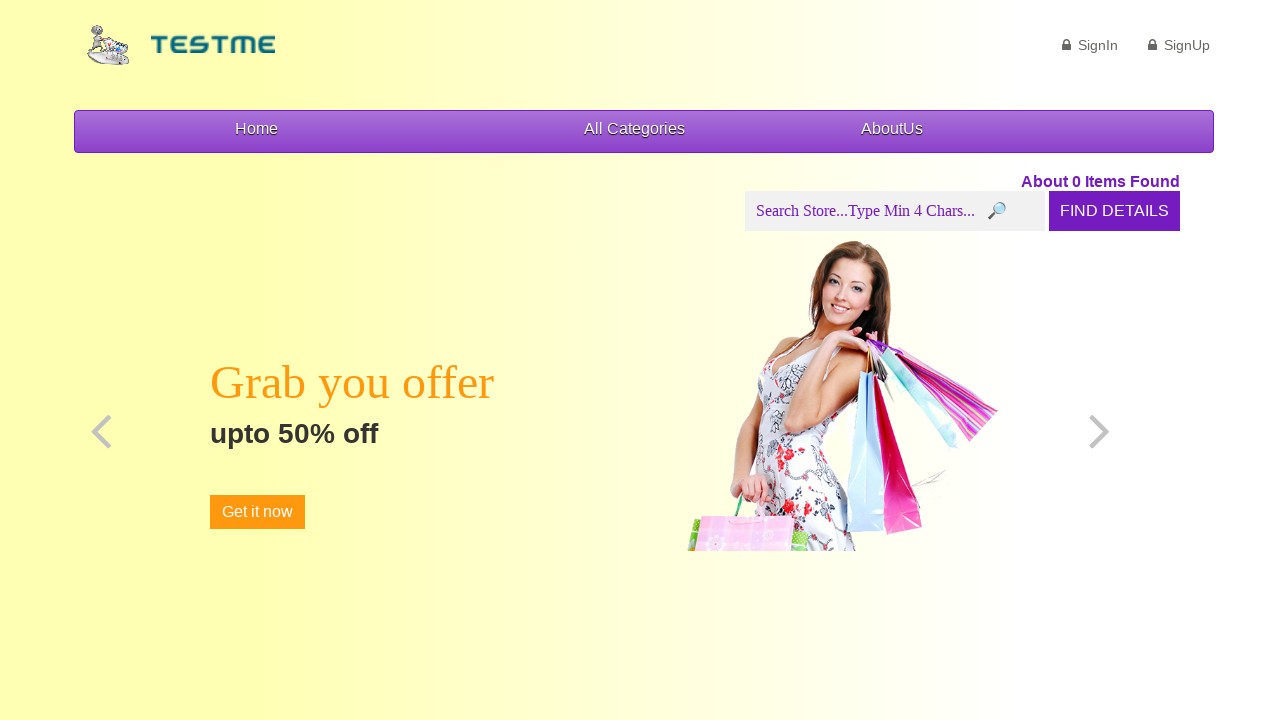

Clicked SignUp link to navigate to registration form at (1179, 45) on text=SignUp
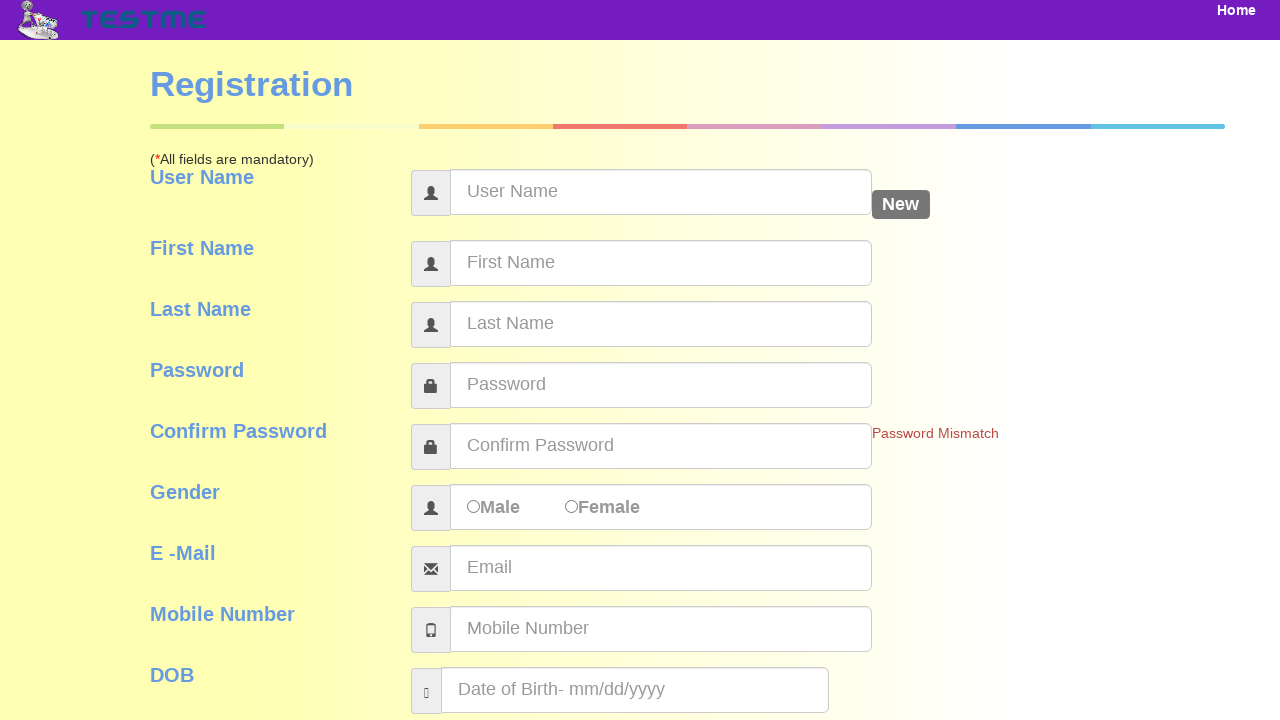

Entered username 'testuser892' in registration form on #userName
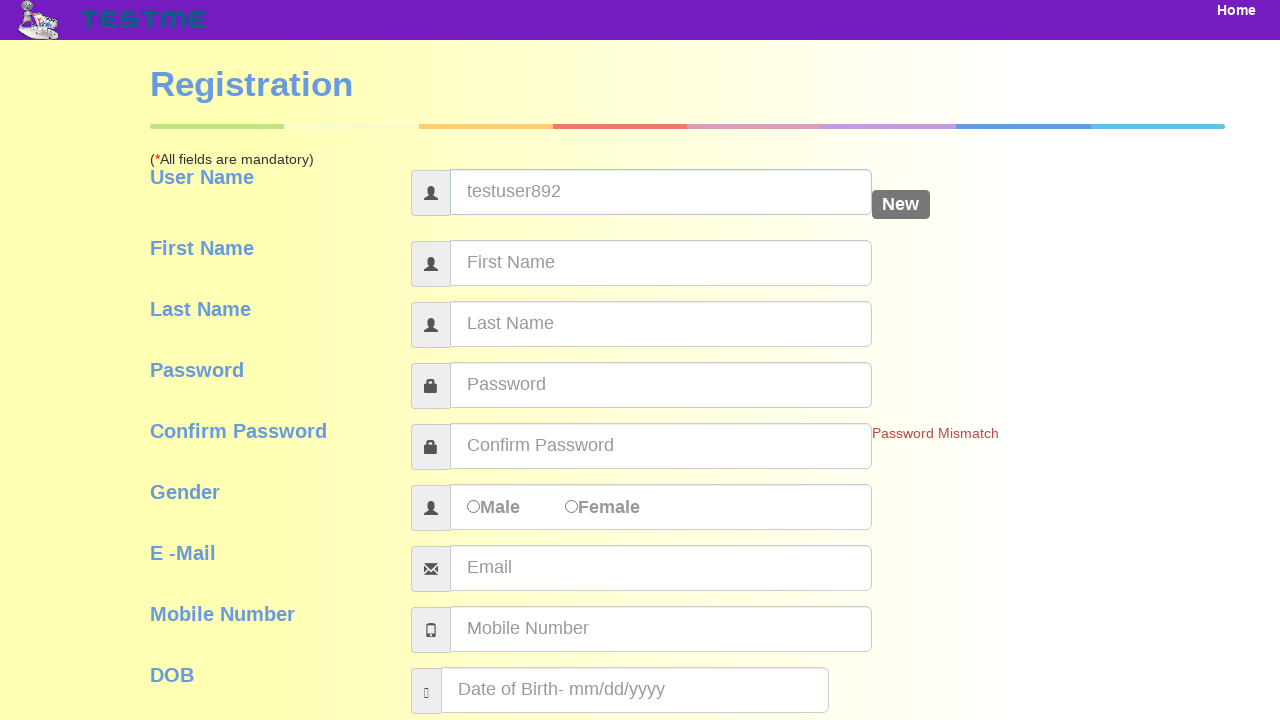

Entered first name 'John' on #firstName
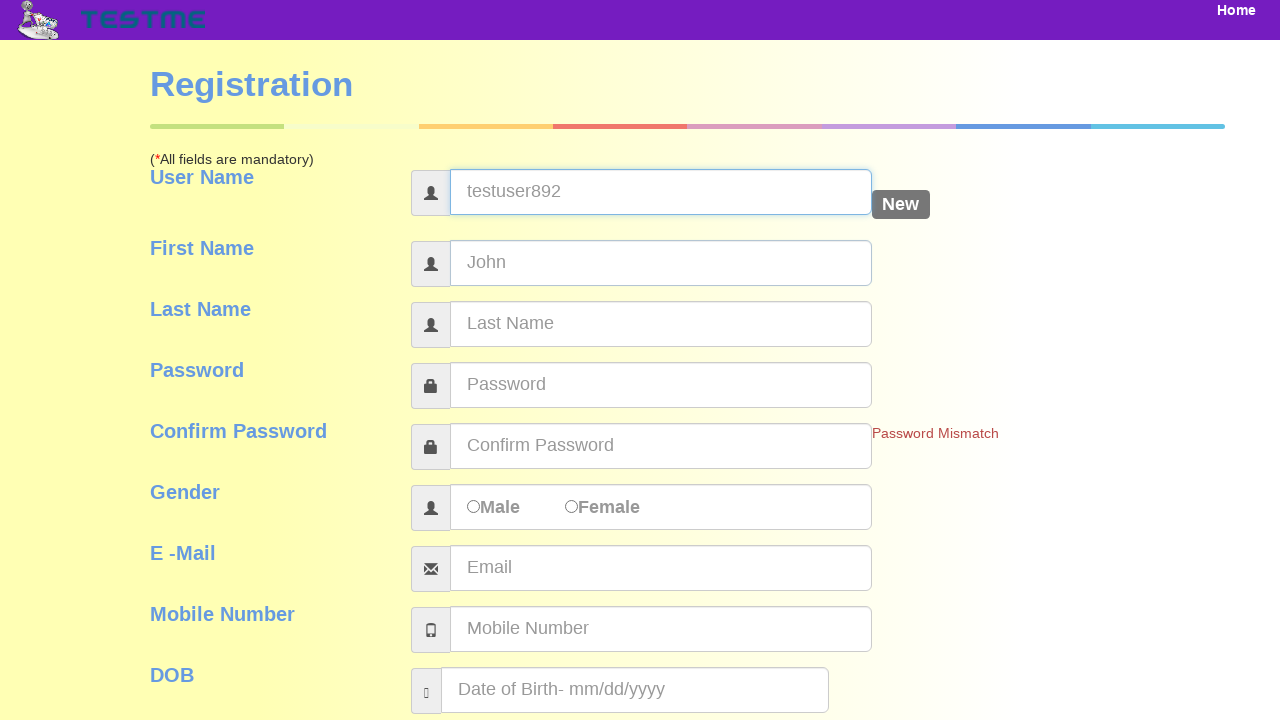

Entered last name 'Smith' on #lastName
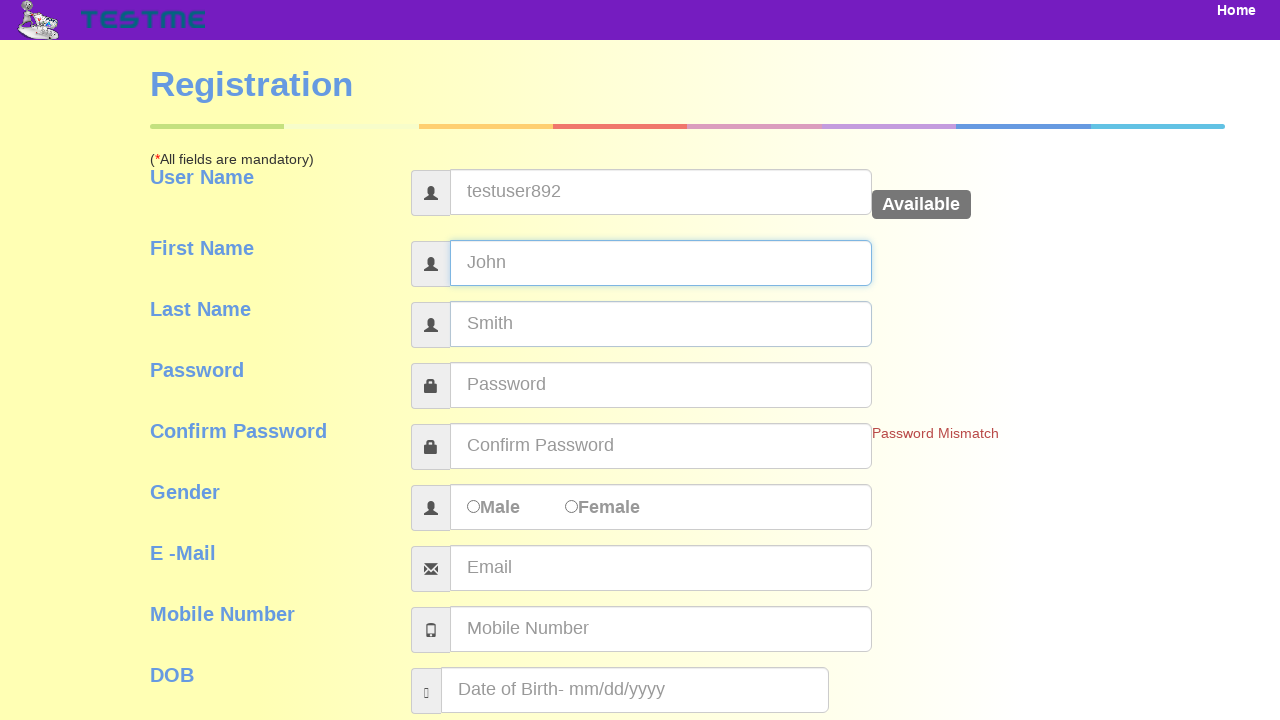

Entered password 'Test@12345' on #password
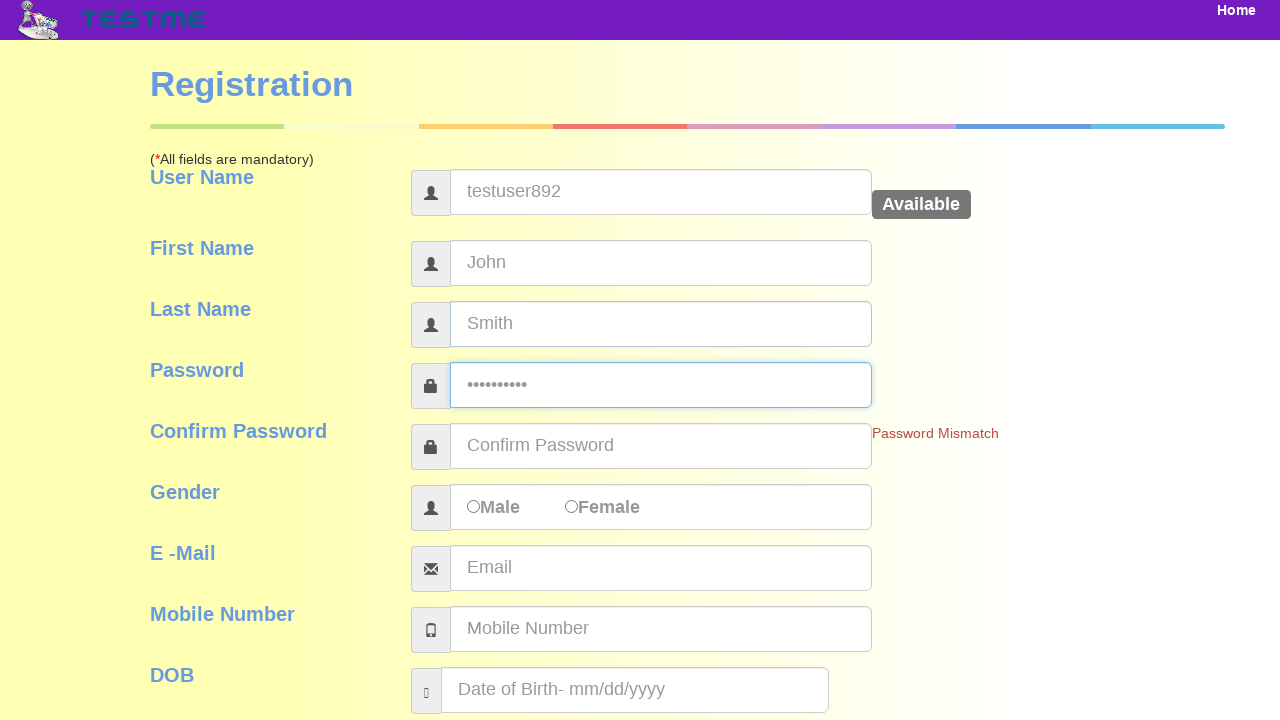

Confirmed password by entering 'Test@12345' on input[name='confirmPassword']
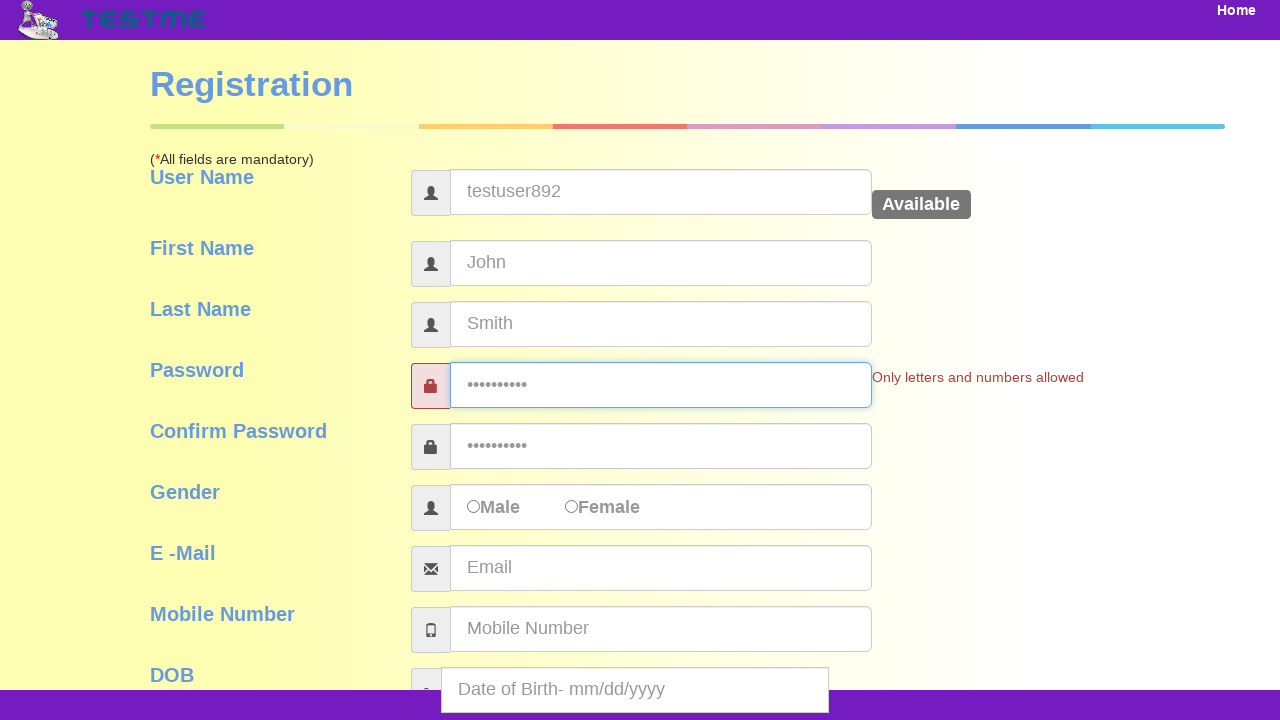

Selected 'Female' as gender at (572, 506) on input[value='Female'][type='radio']
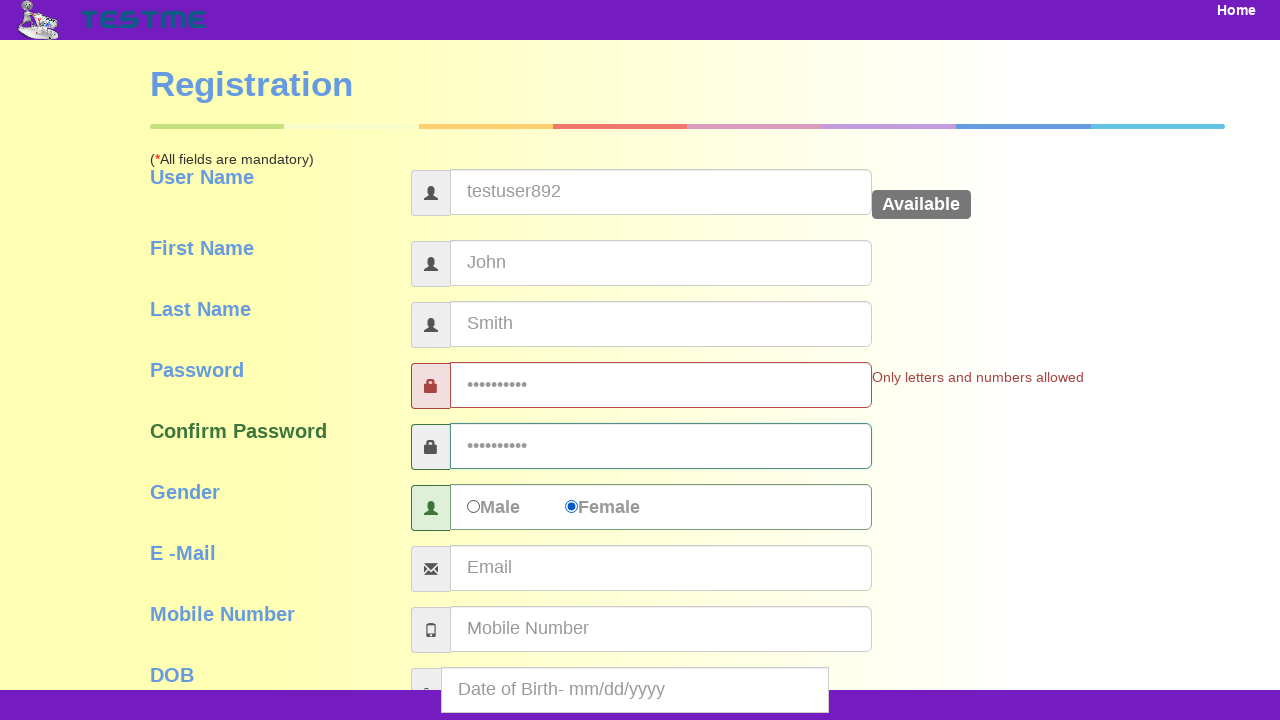

Entered email address 'test892@example.com' on #emailAddress
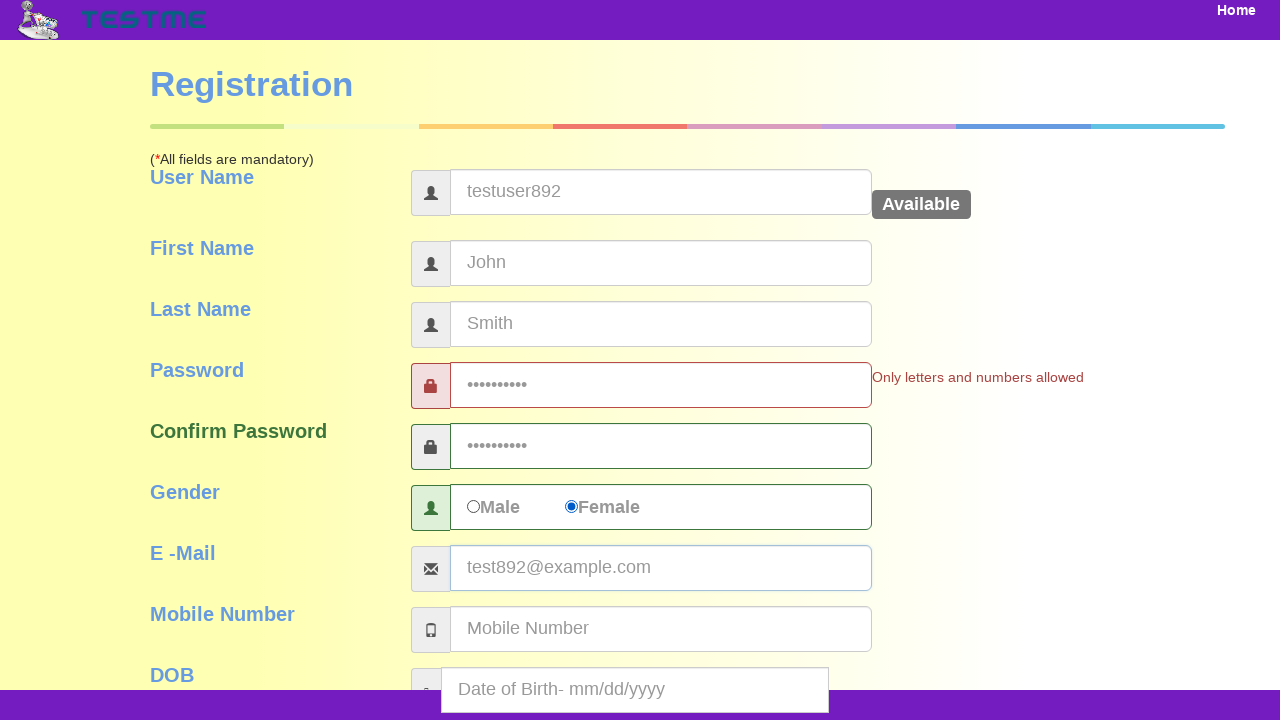

Entered mobile number '9876543210' on #mobileNumber
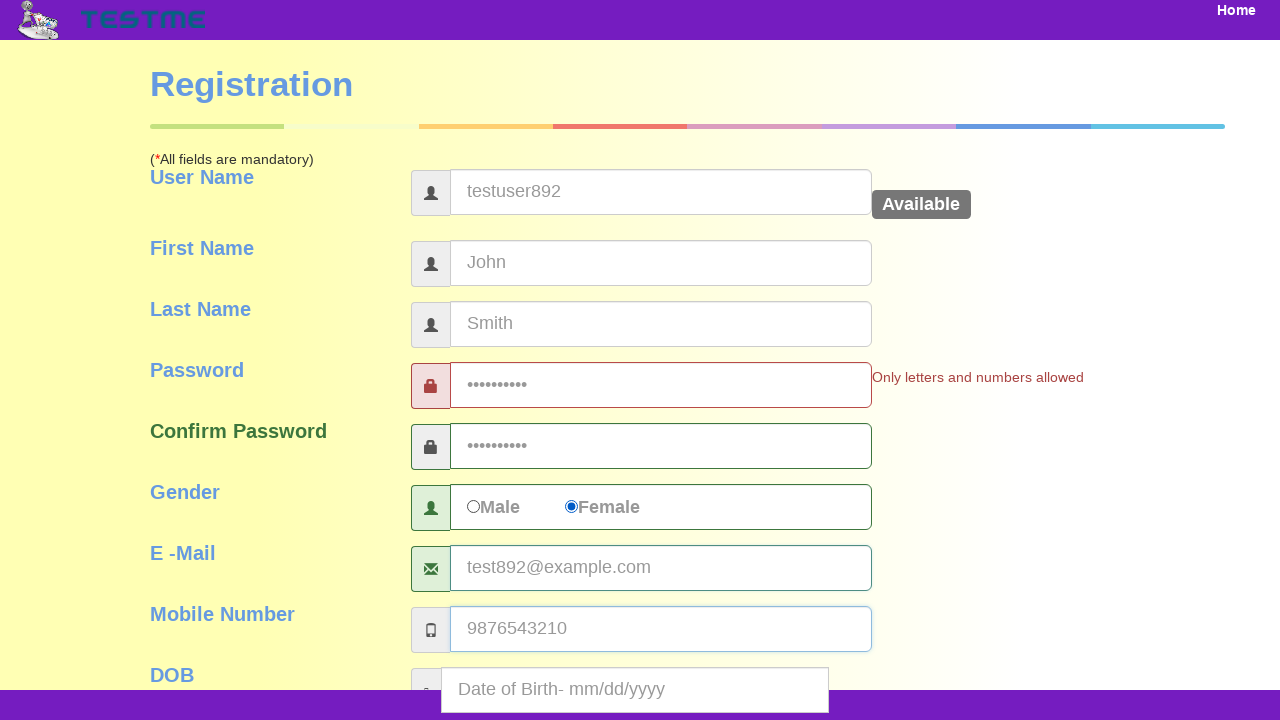

Entered date of birth '15-03-1990' on input[name='dob']
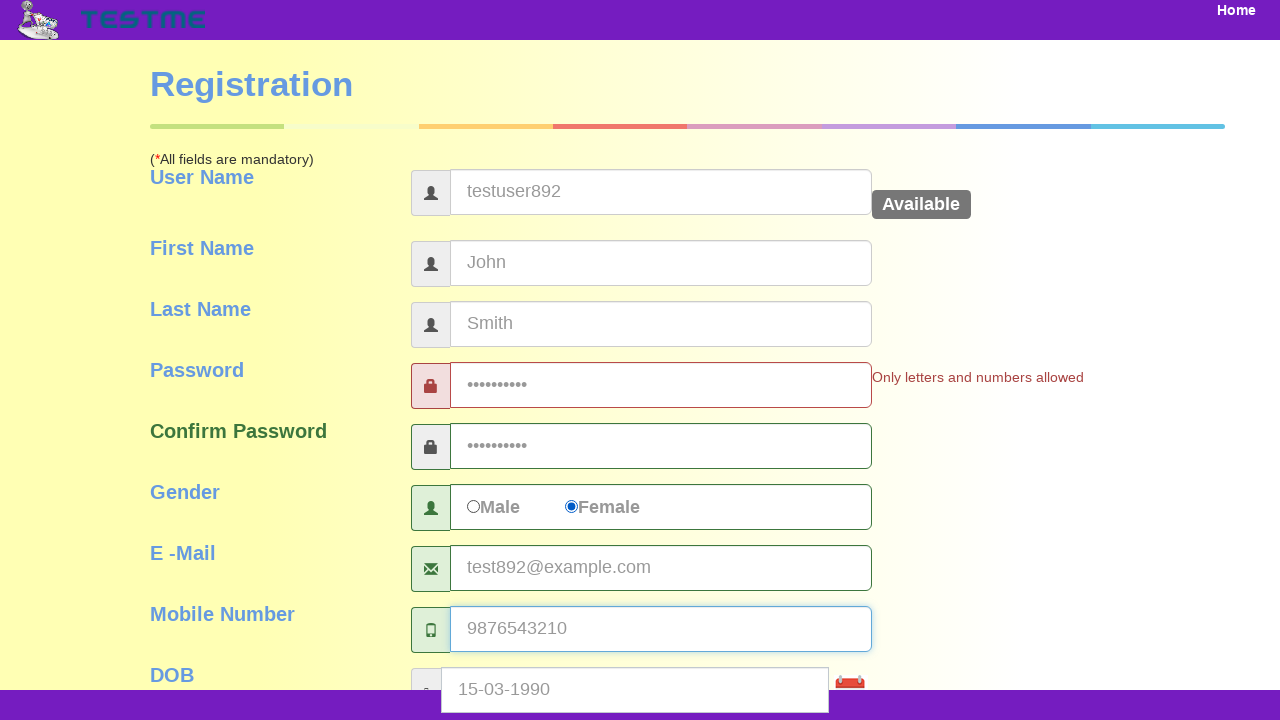

Entered address '123 Test Street, Test City' on #address
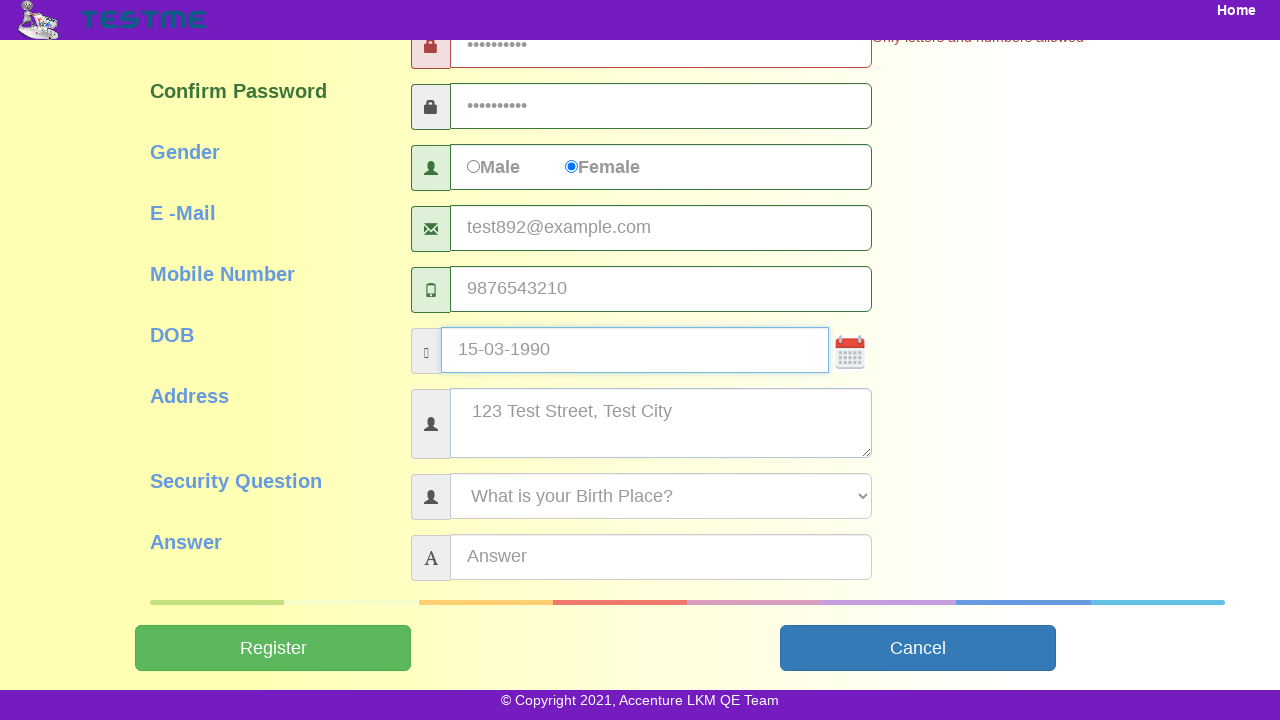

Selected security question at index 1 on select[name='securityQuestion']
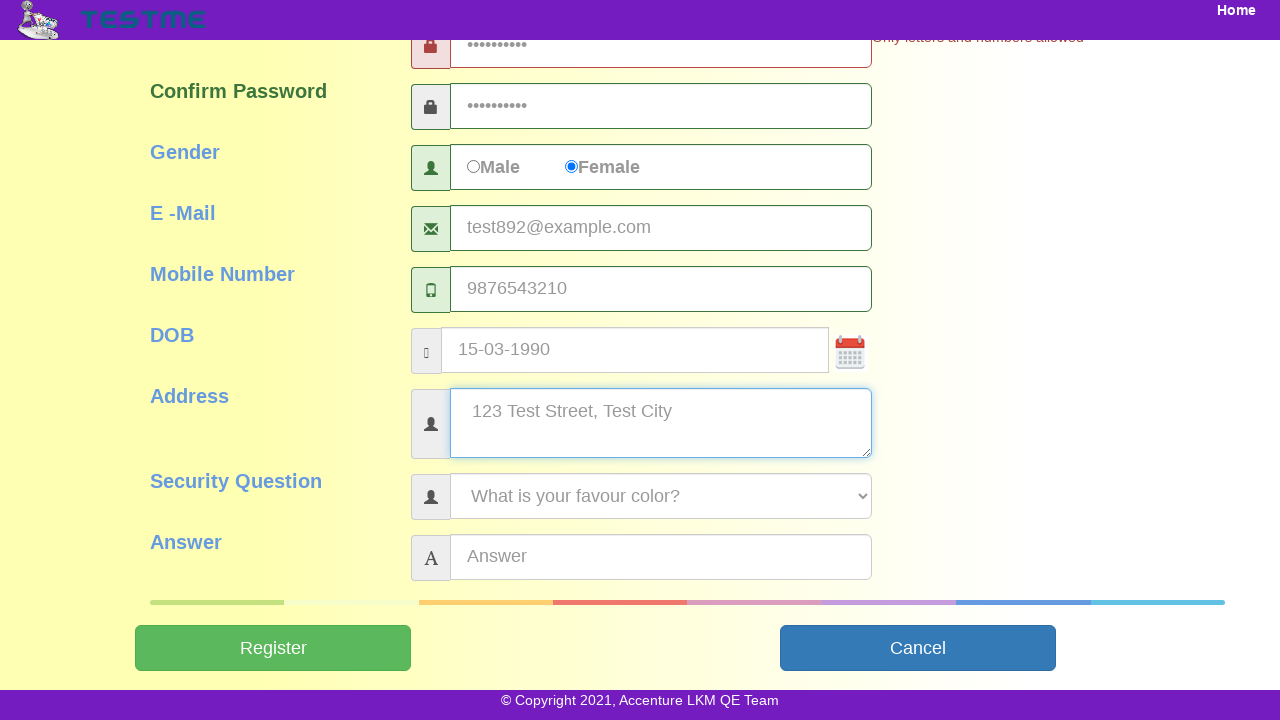

Entered security question answer 'Blue' on #answer
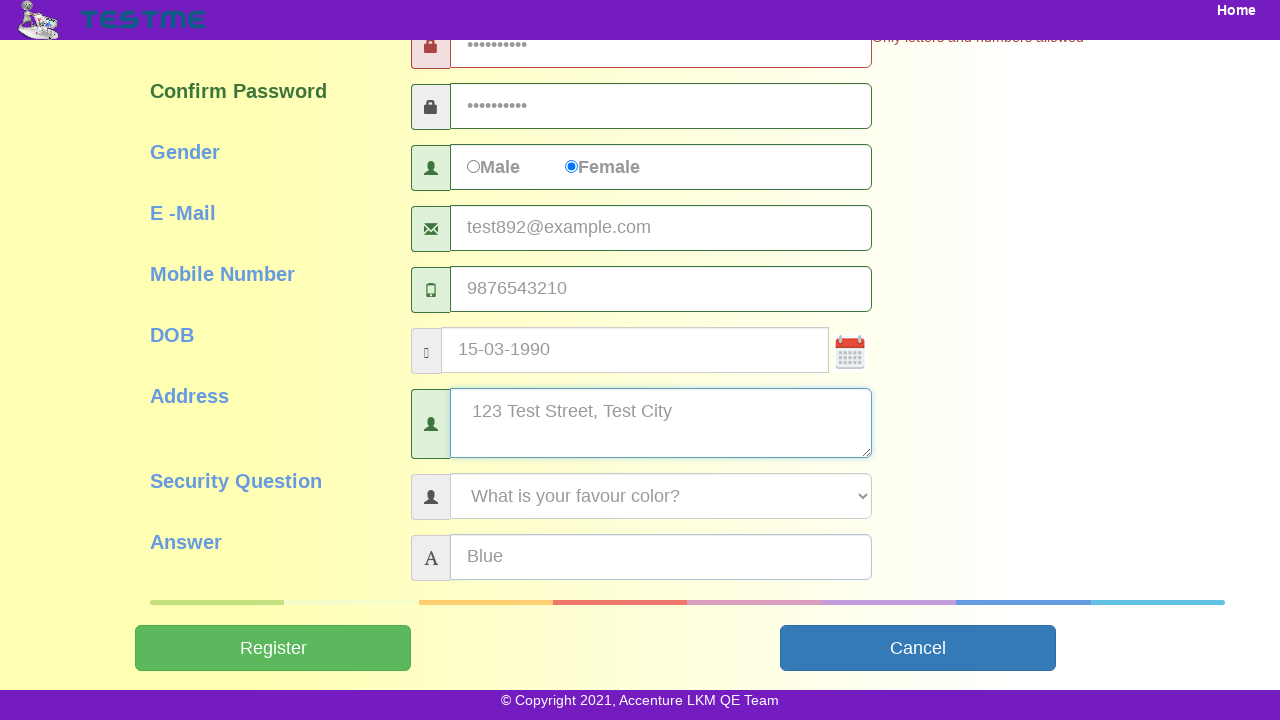

Clicked Submit button to complete user registration at (273, 648) on input[name='Submit']
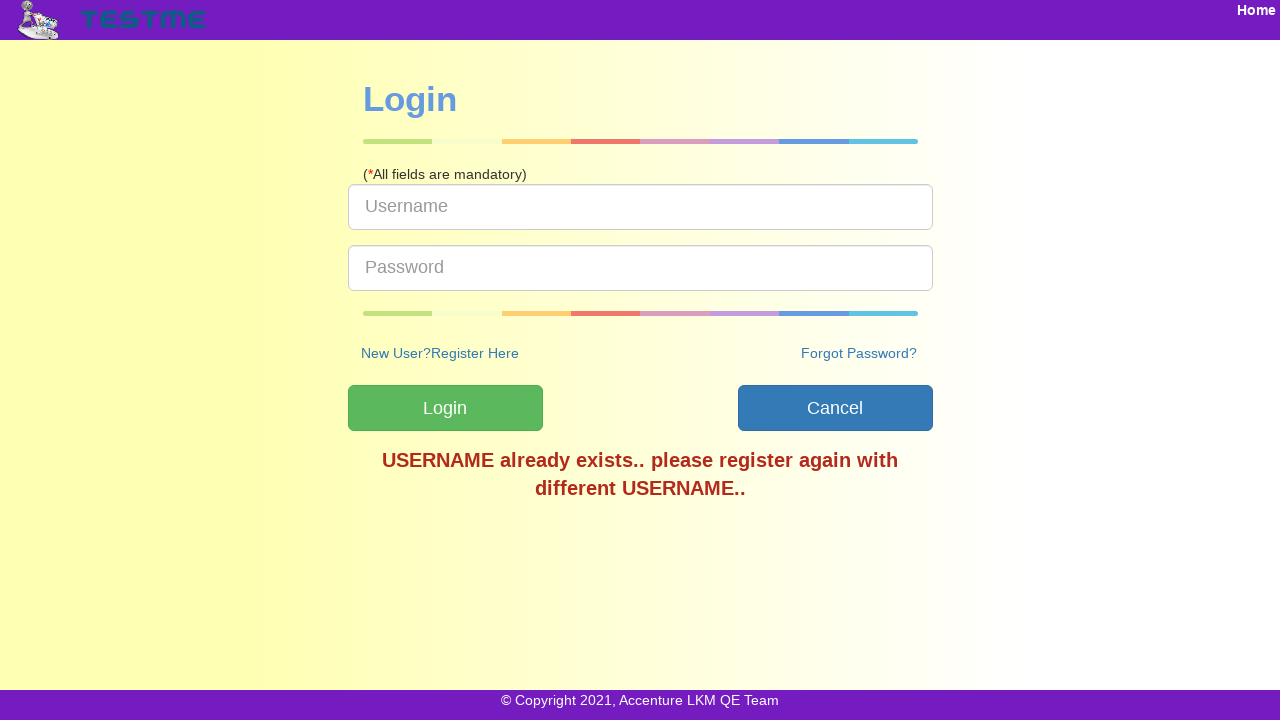

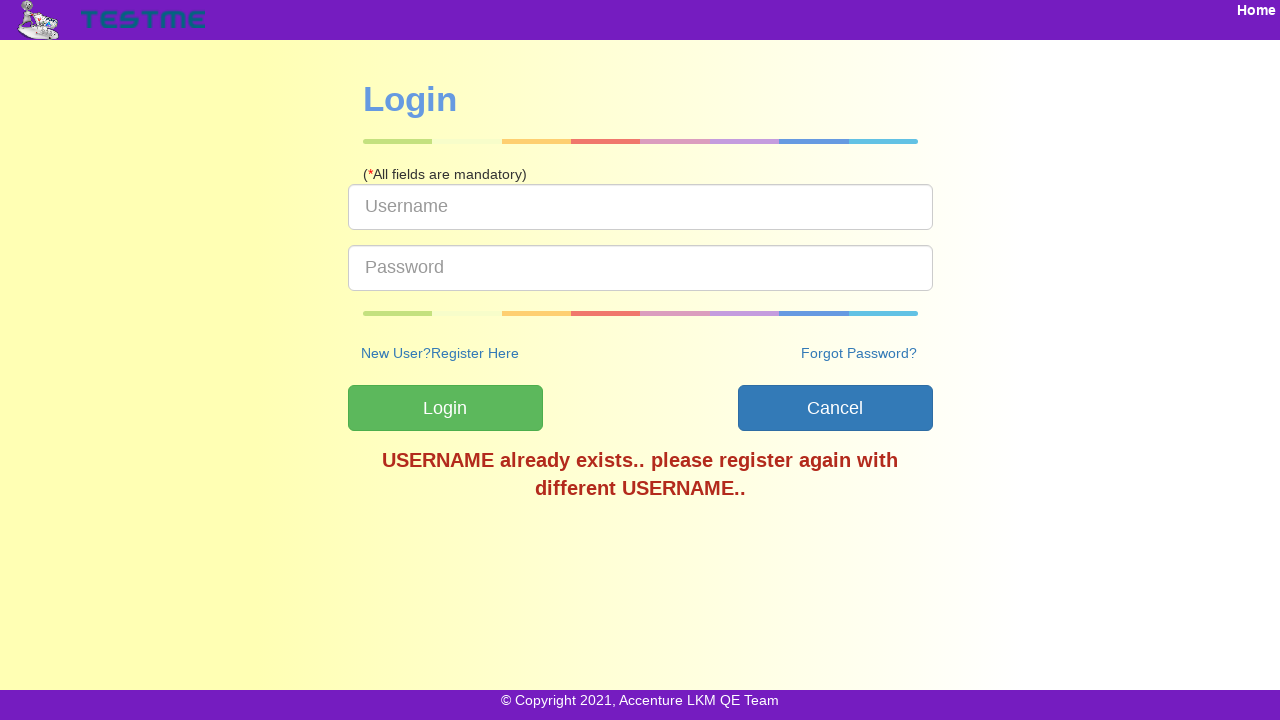